Tests marking all items as completed using the toggle-all checkbox

Starting URL: https://demo.playwright.dev/todomvc

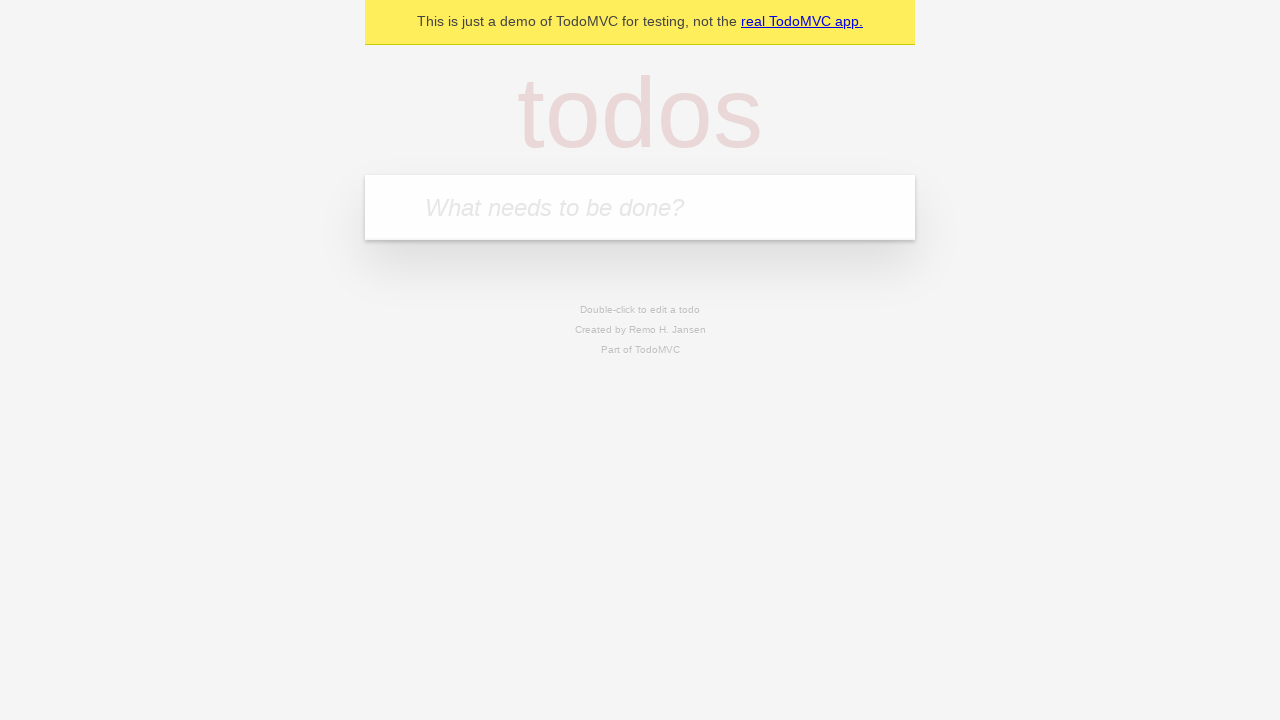

Filled new todo input with 'buy some cheese' on .new-todo
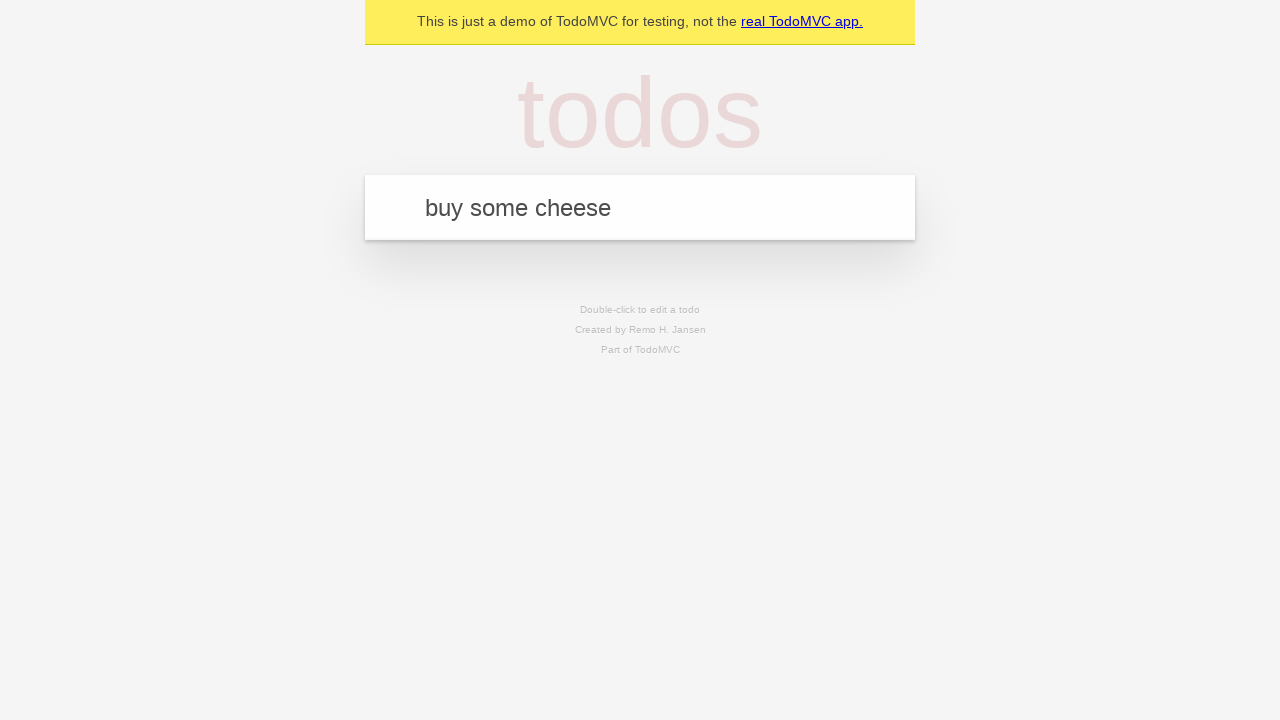

Pressed Enter to add first todo on .new-todo
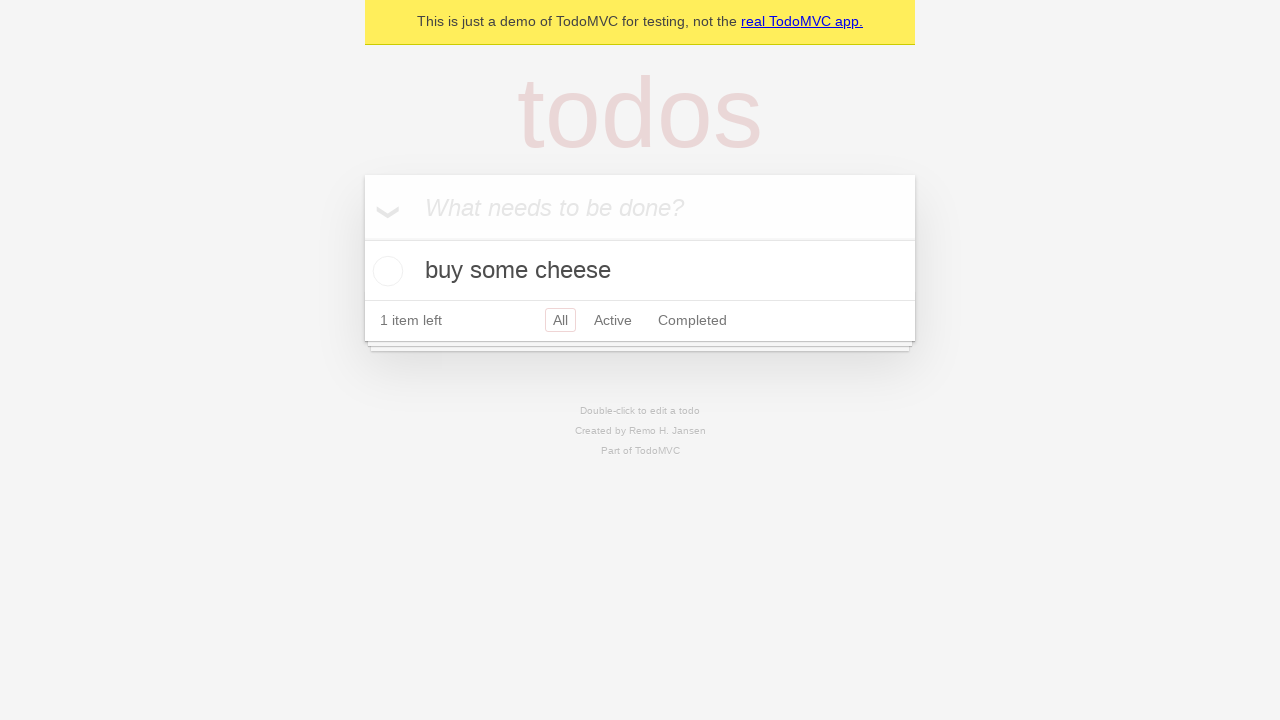

Filled new todo input with 'feed the cat' on .new-todo
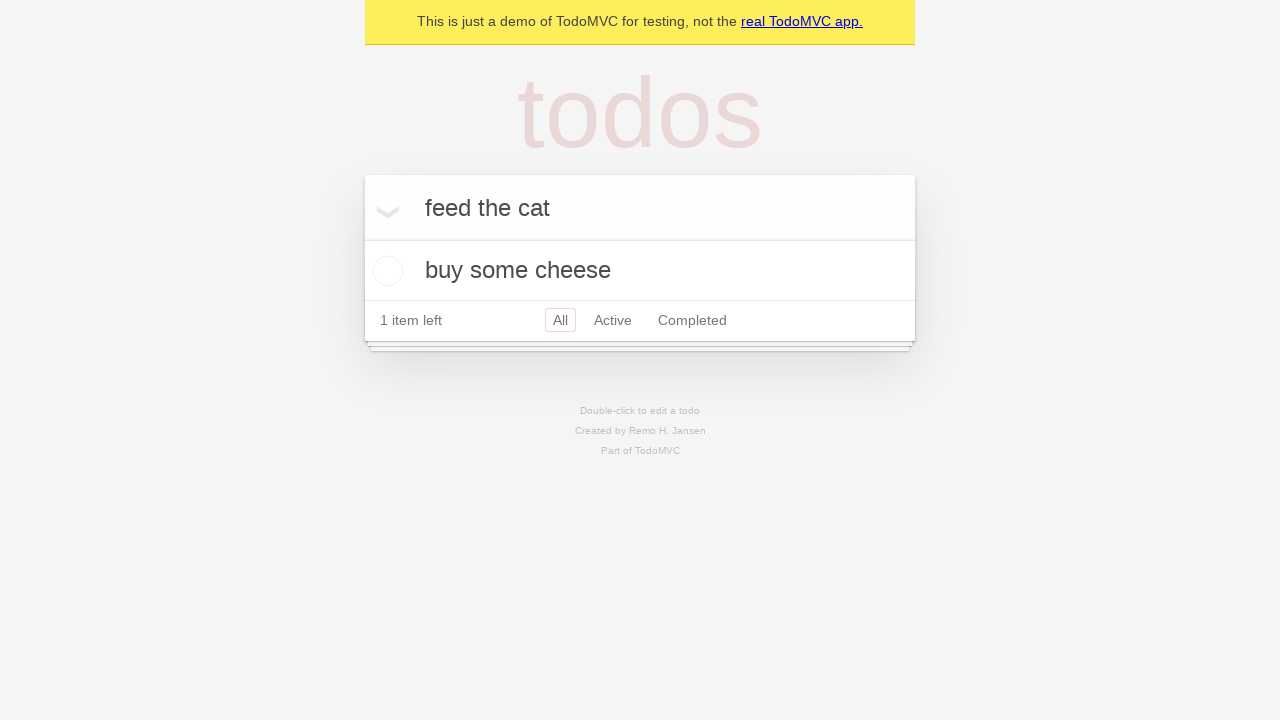

Pressed Enter to add second todo on .new-todo
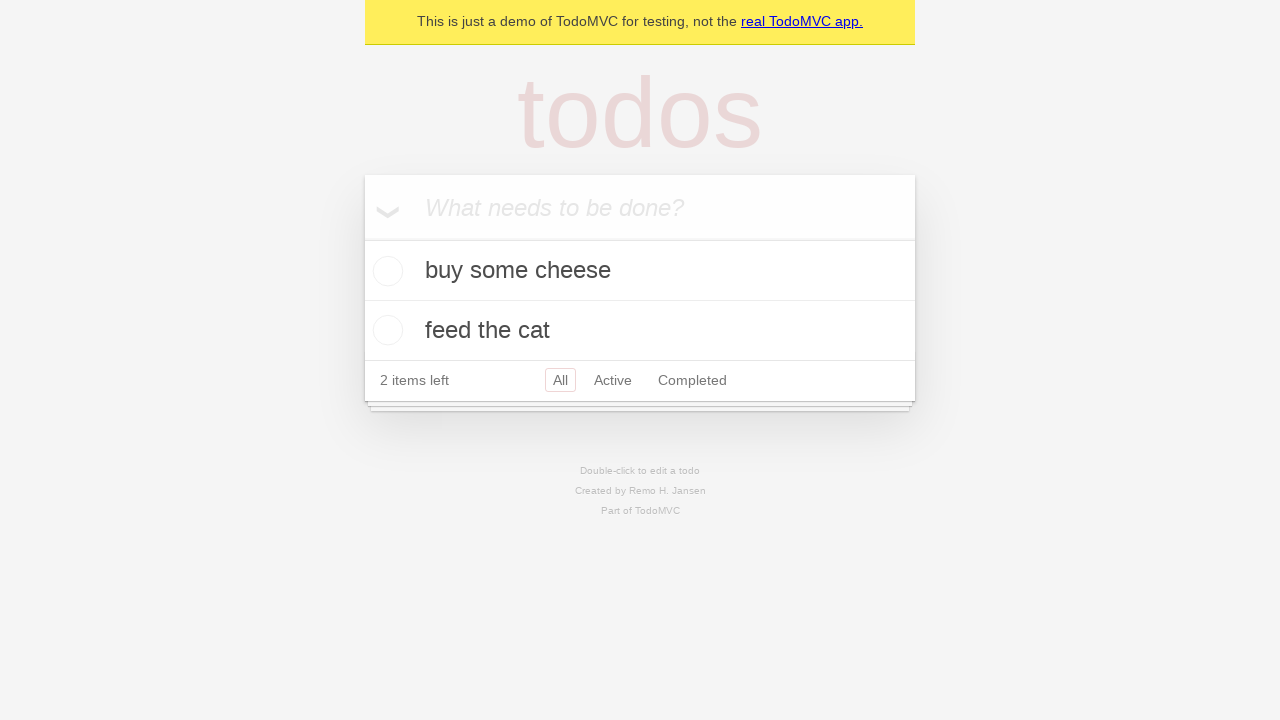

Filled new todo input with 'book a doctors appointment' on .new-todo
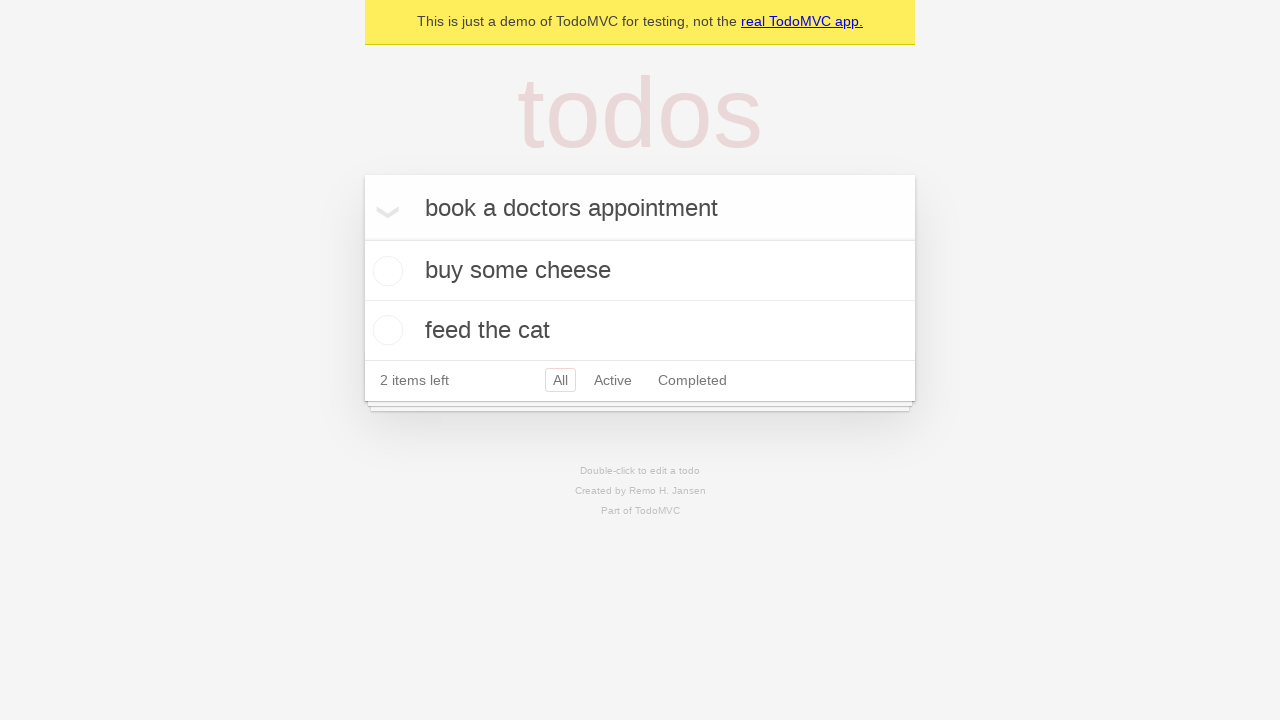

Pressed Enter to add third todo on .new-todo
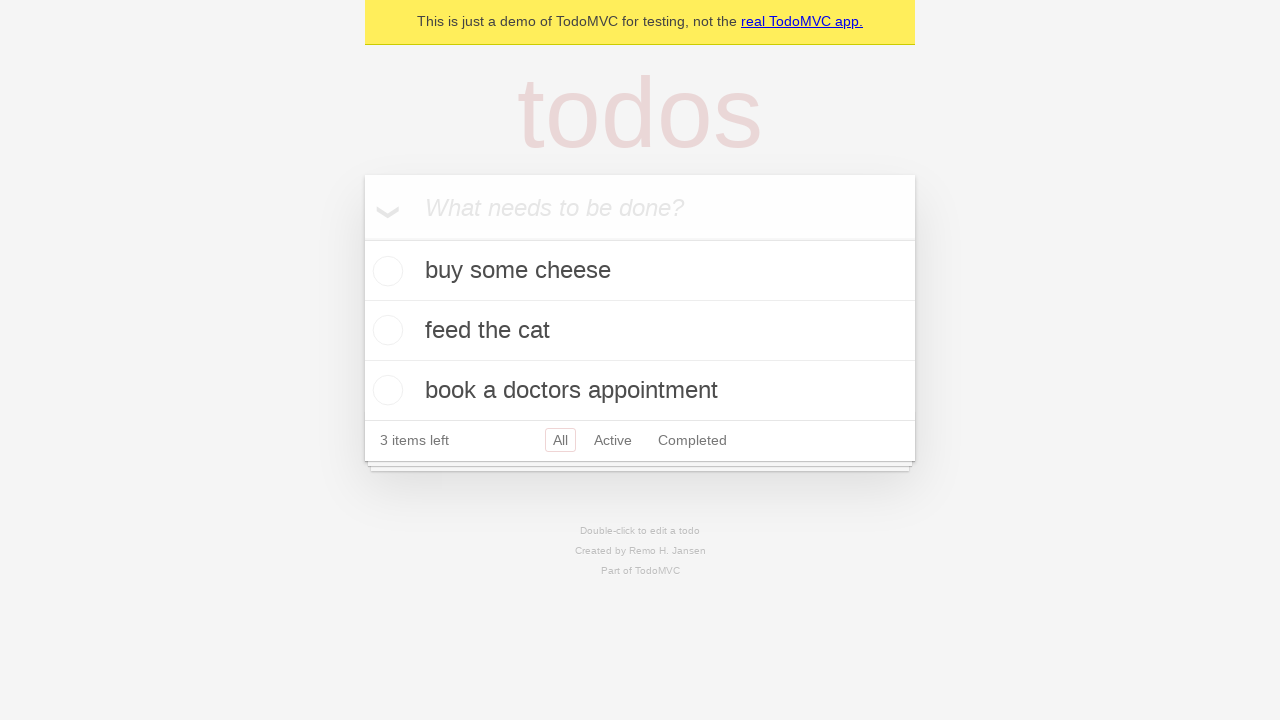

Clicked toggle-all checkbox to mark all items as completed at (362, 238) on .toggle-all
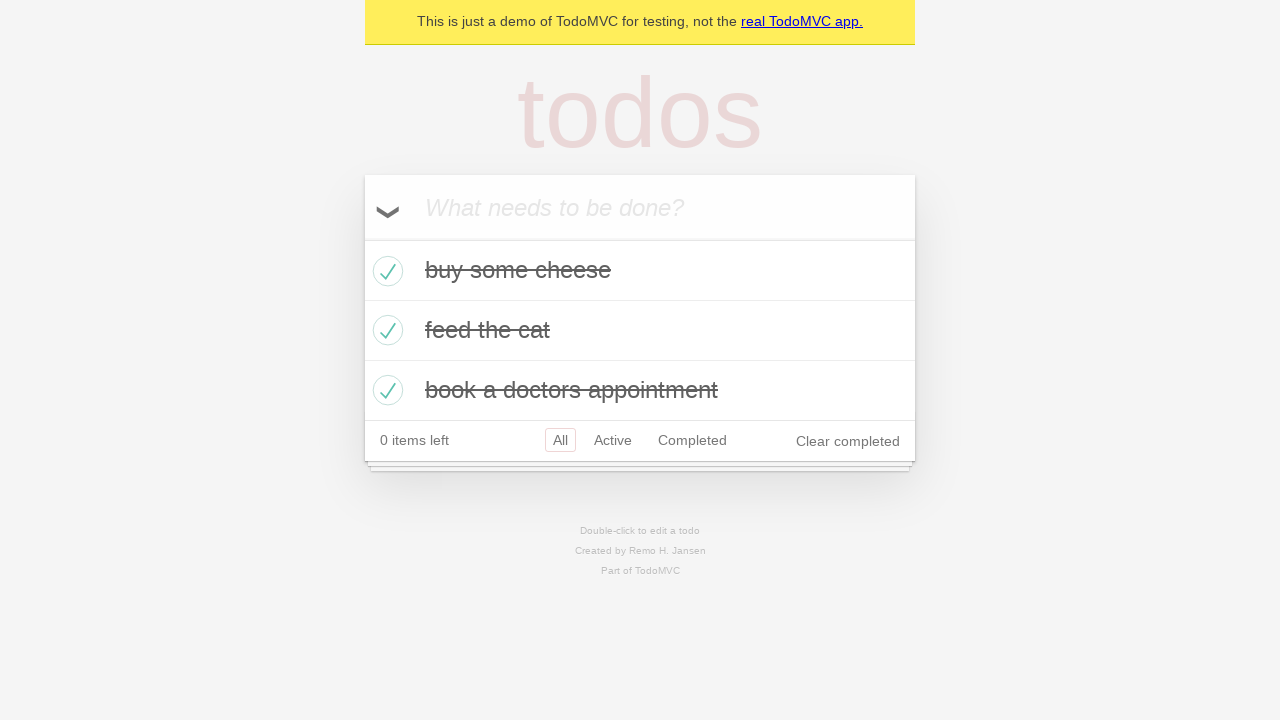

Waited for completed items to appear in todo list
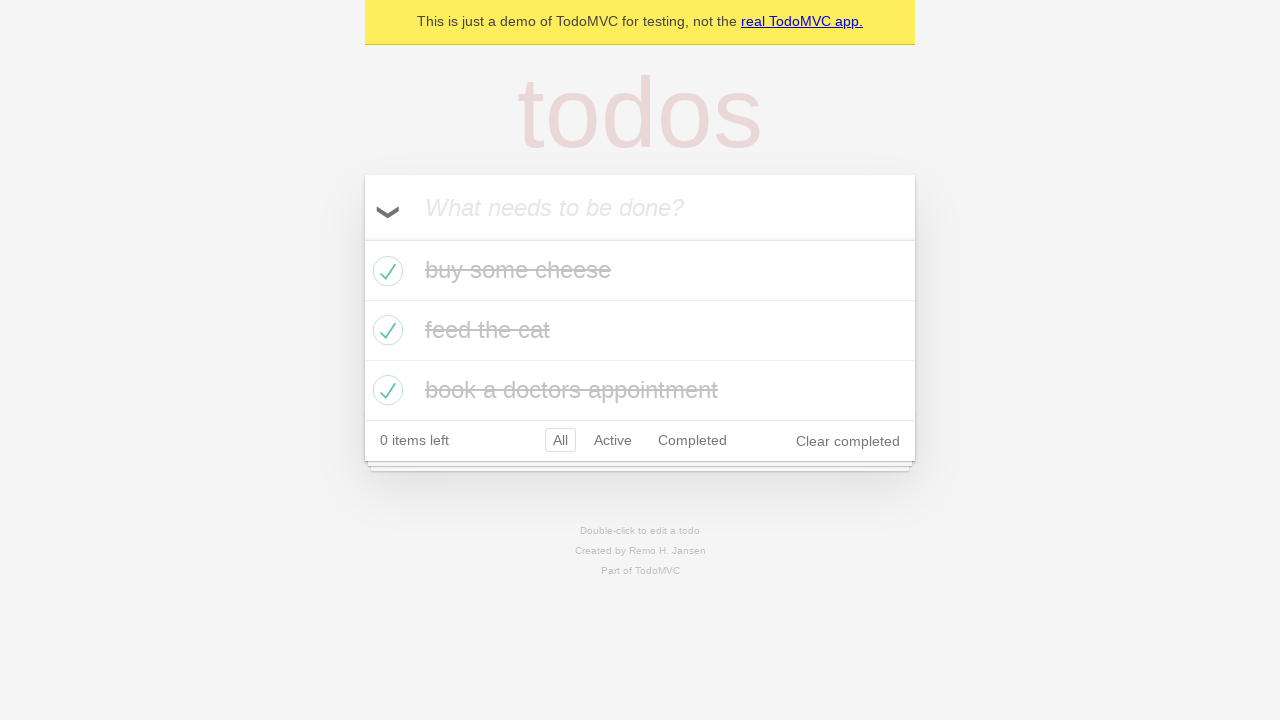

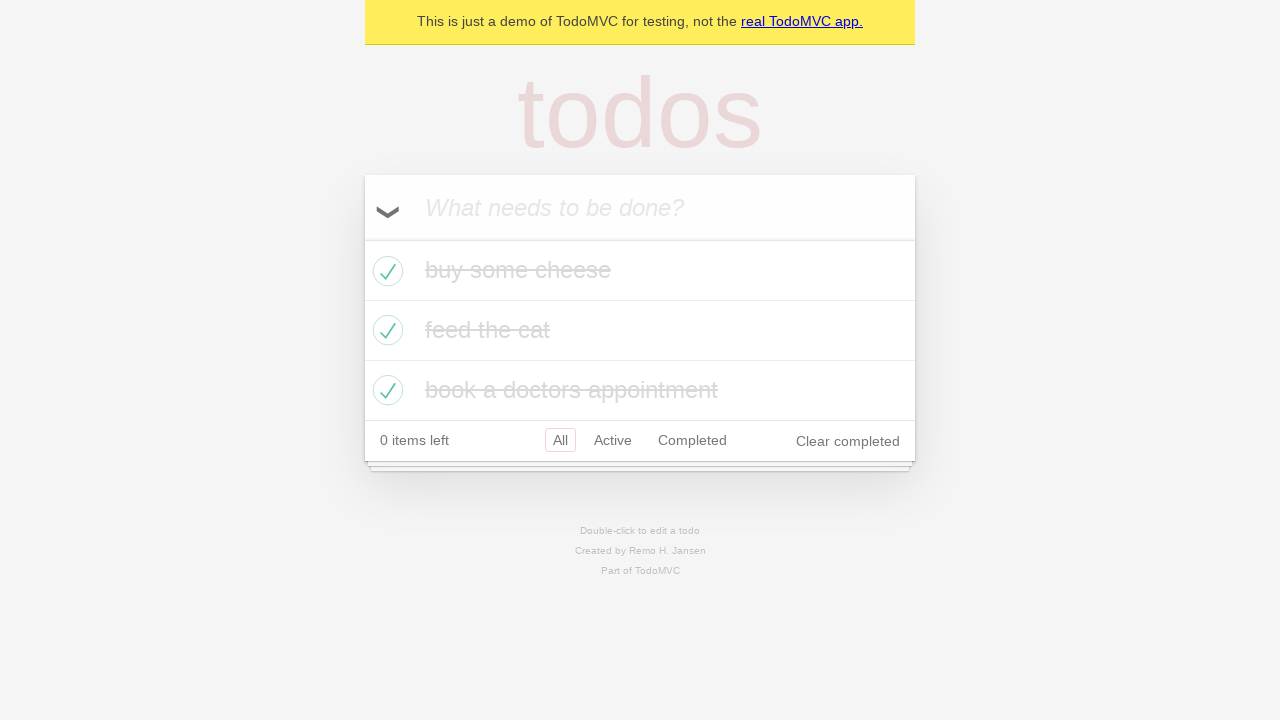